Validates that the LinkedIn link points to the correct URL

Starting URL: https://jaredwebber.dev

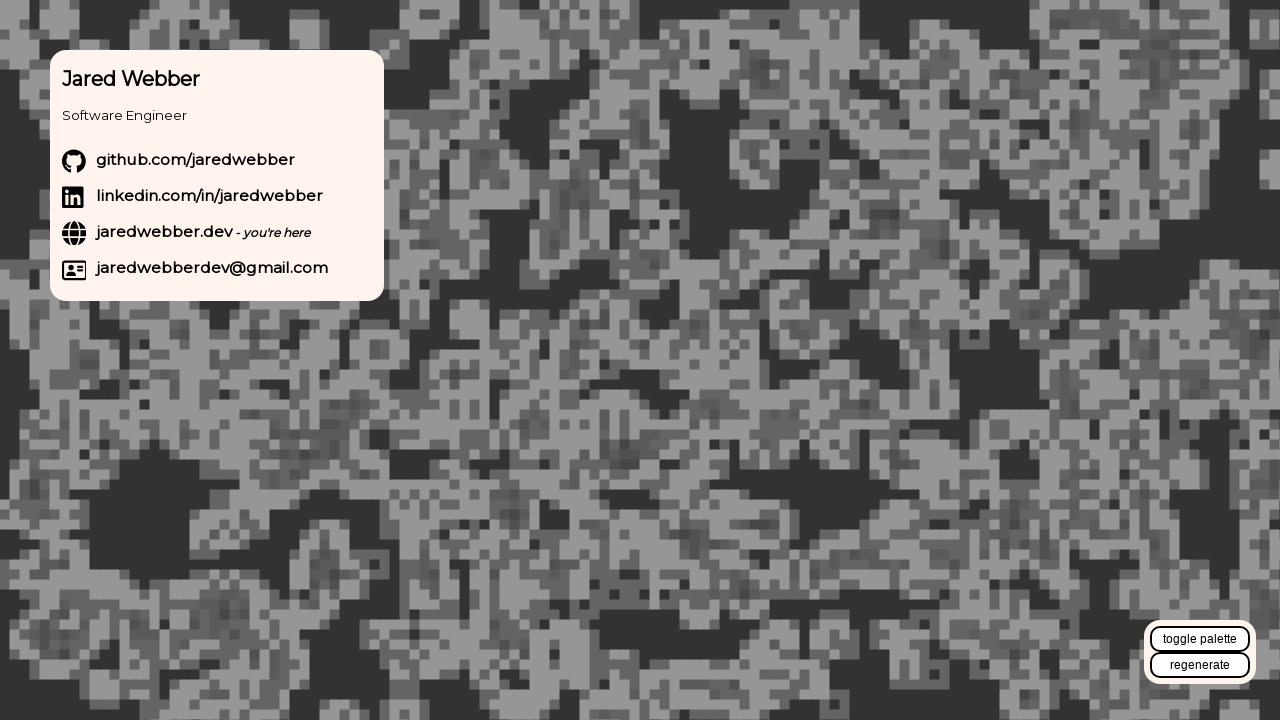

Located LinkedIn link element by role and name
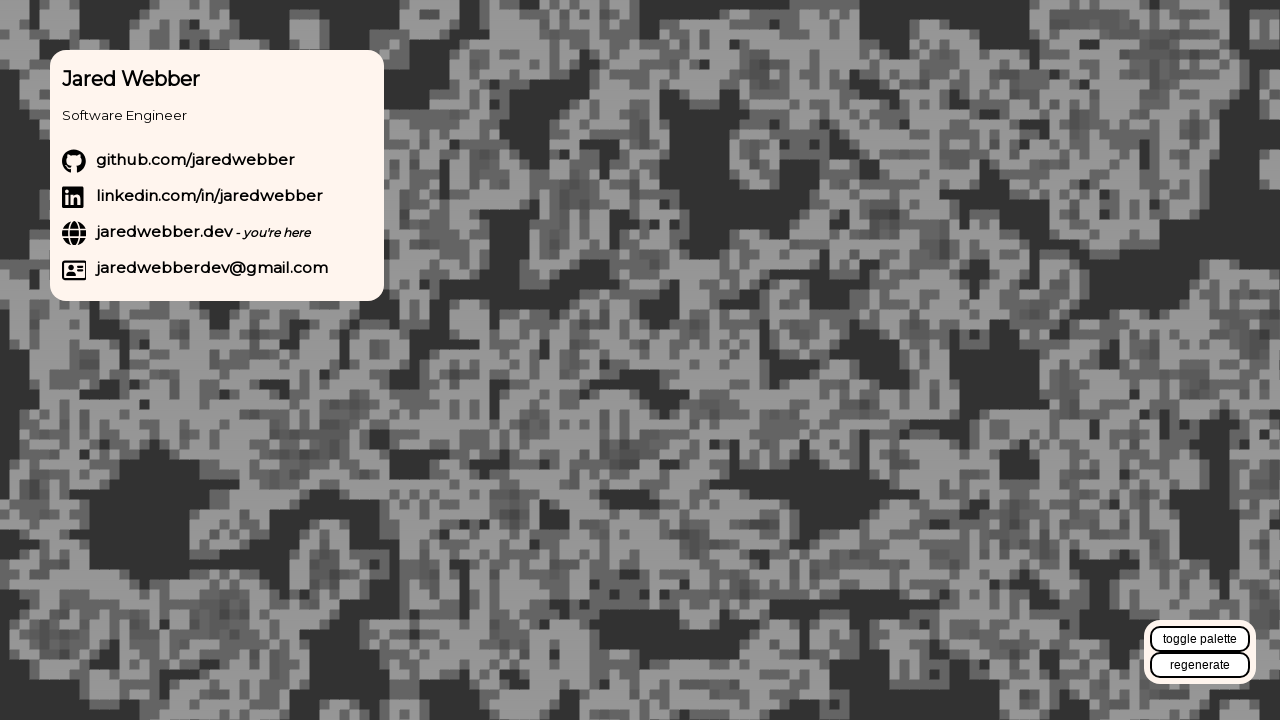

Validated LinkedIn link href points to https://www.linkedin.com/in/jaredwebber/
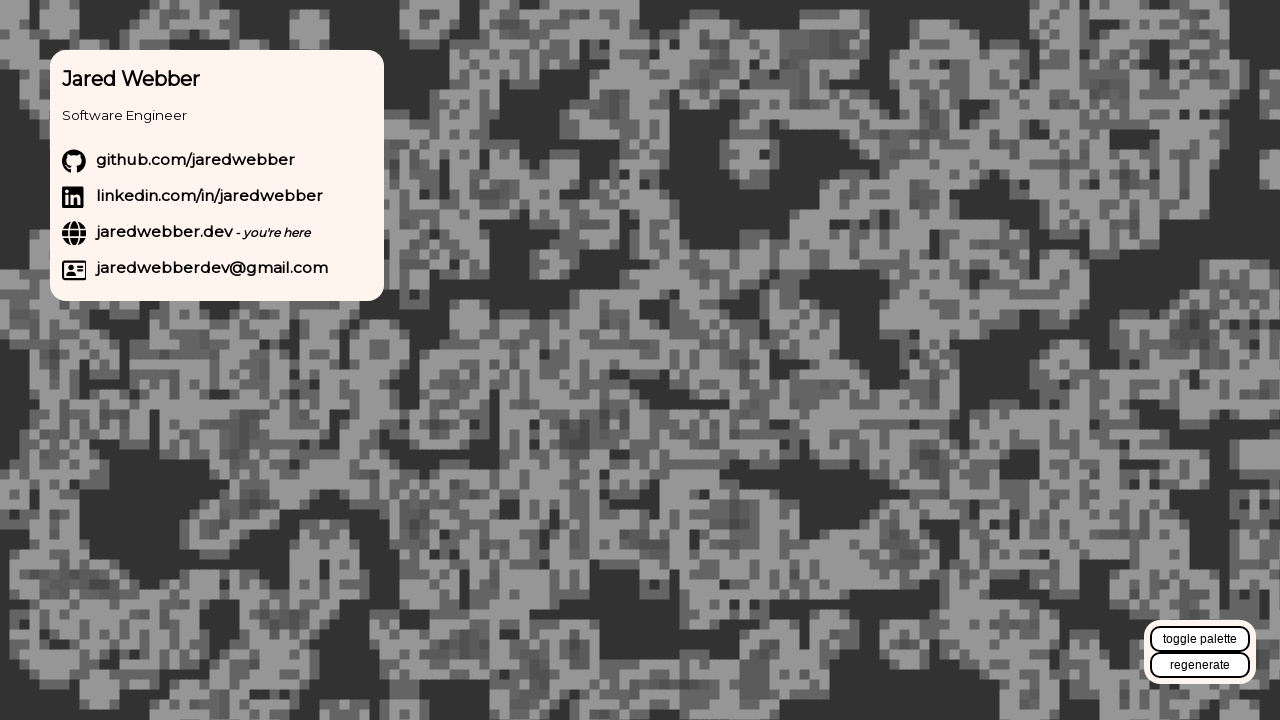

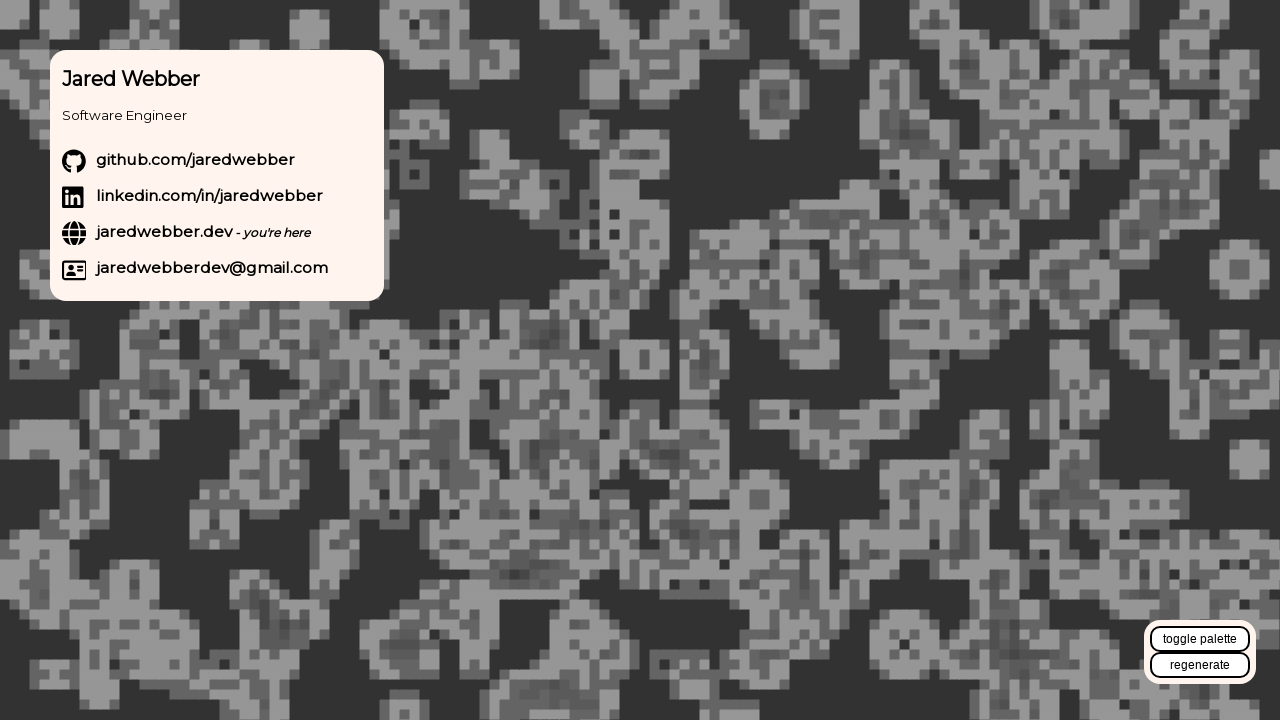